Tests dynamic loading by navigating to different dynamic loading examples and clicking start buttons

Starting URL: http://the-internet.herokuapp.com/

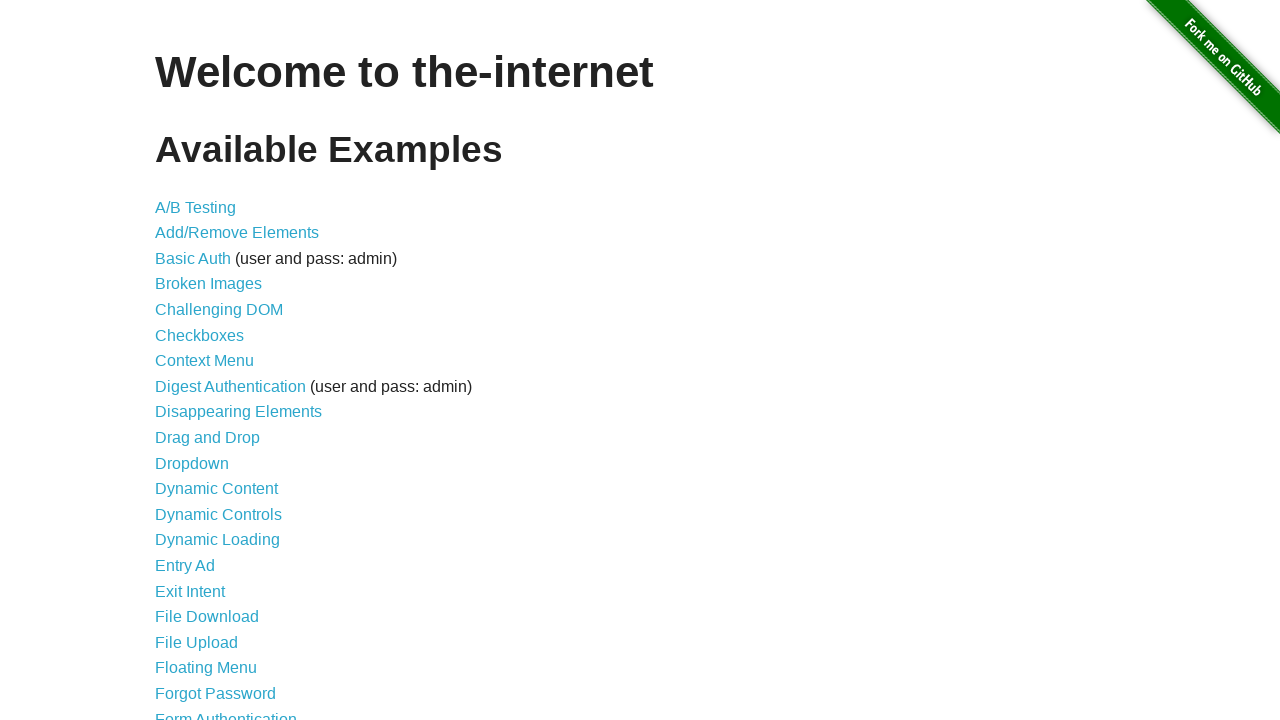

Clicked on Dynamic Loading link at (218, 540) on xpath=//a[@href='/dynamic_loading']
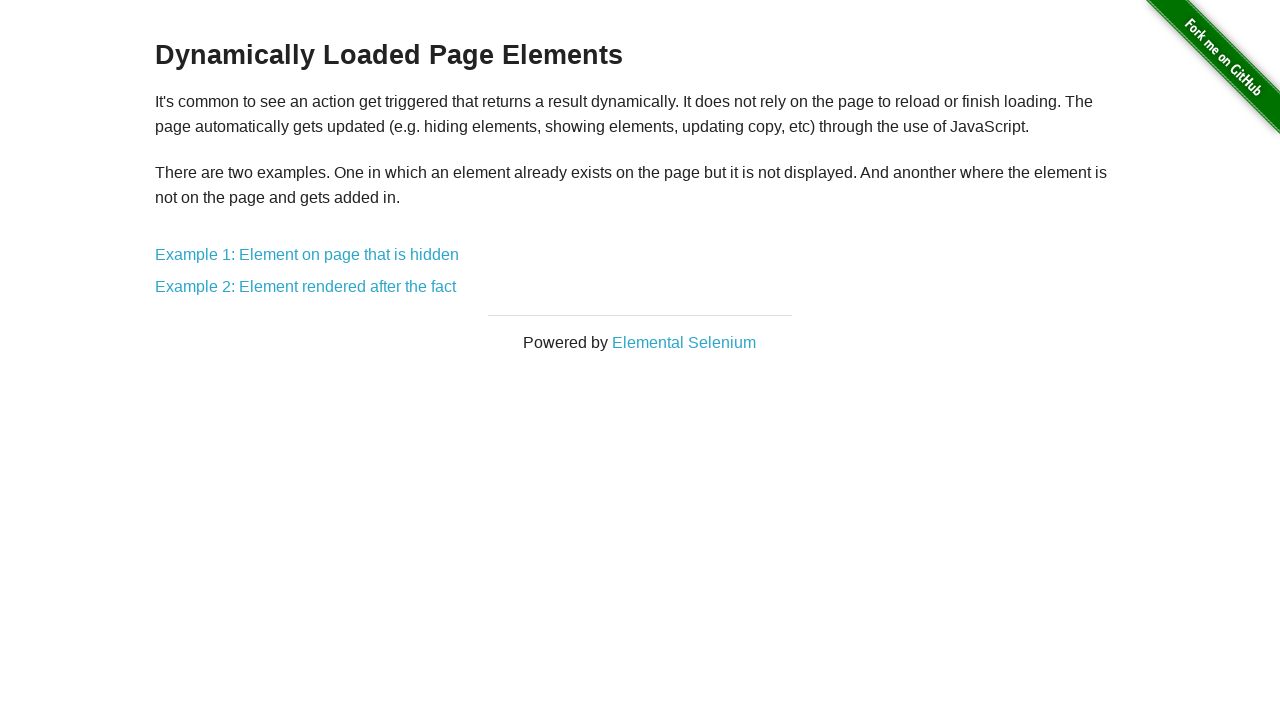

Clicked on Example 1 link at (307, 255) on xpath=//a[@href='/dynamic_loading/1']
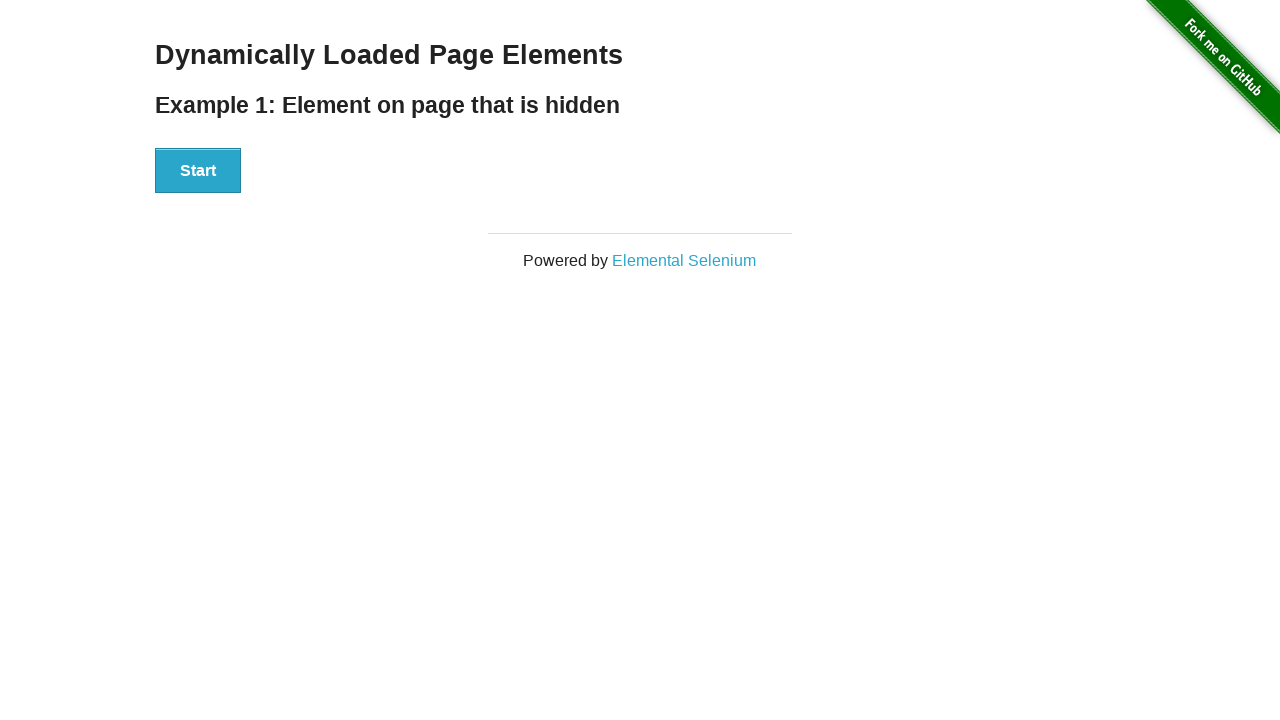

Clicked Start button on Example 1 at (198, 171) on xpath=//div[@id='start']/button[text()='Start']
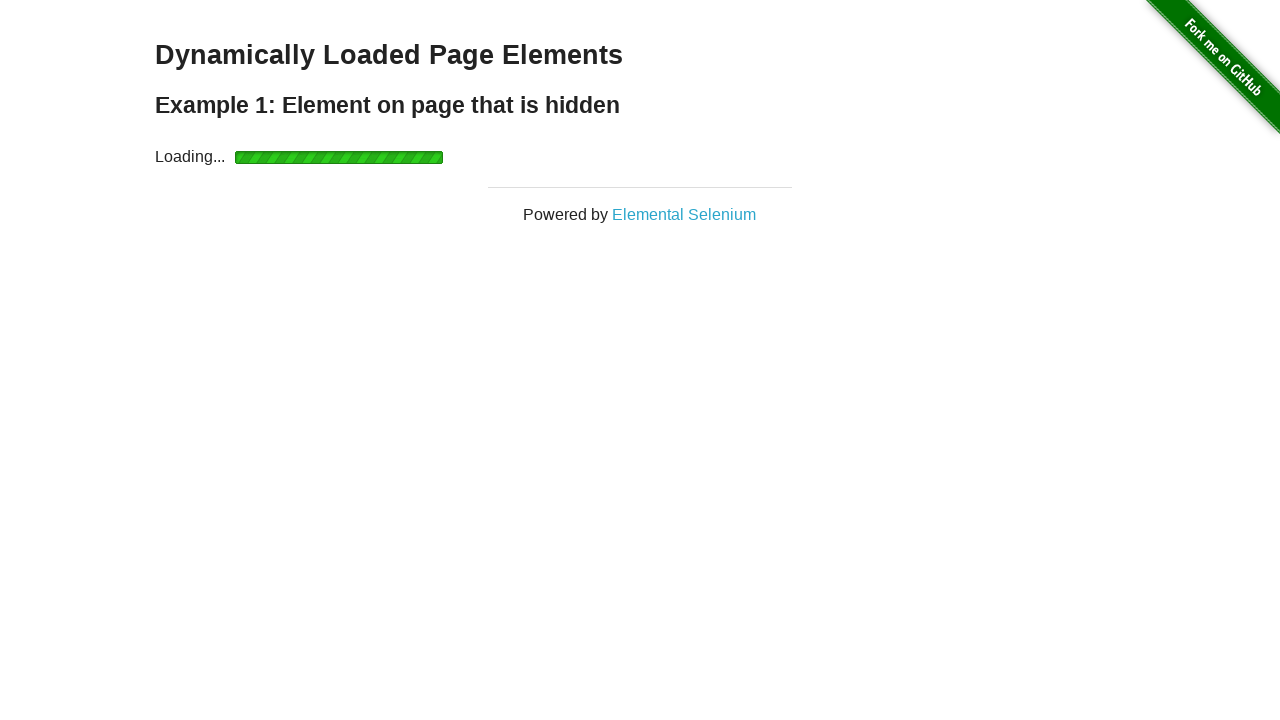

Hello World text appeared after dynamic loading
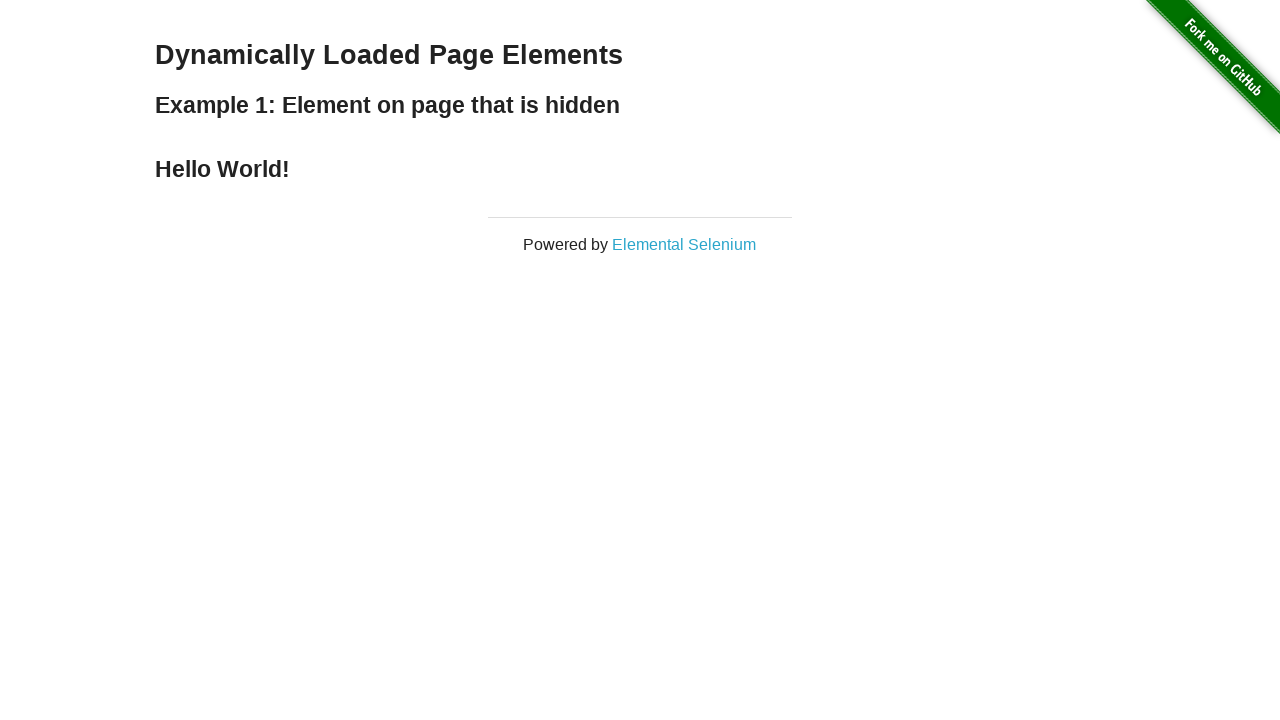

Navigated back from Example 1
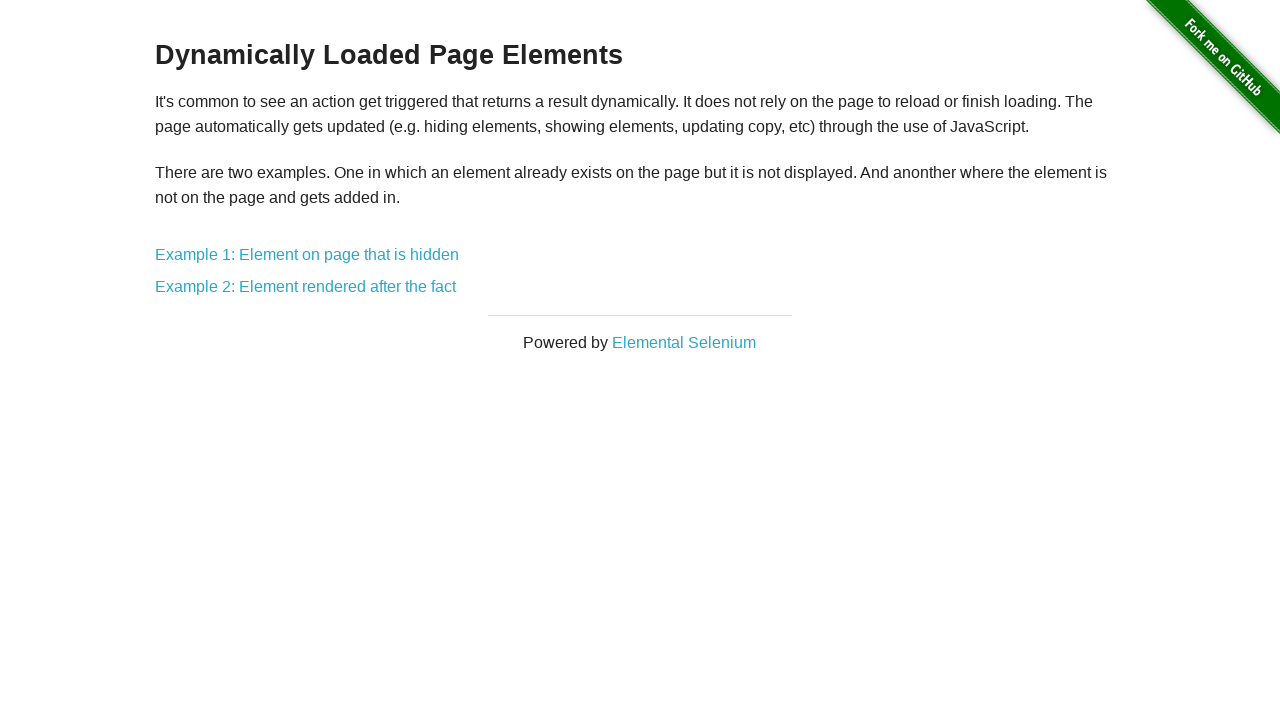

Clicked on Example 2 link at (306, 287) on xpath=//a[@href='/dynamic_loading/2']
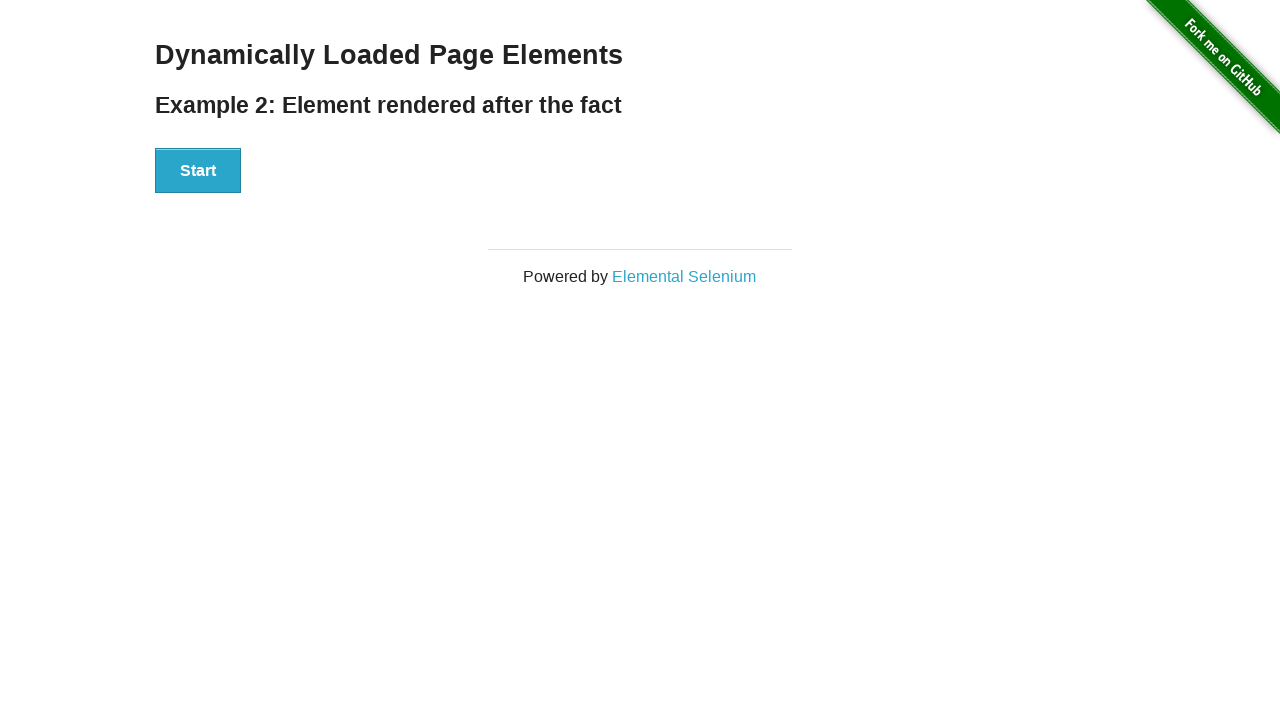

Clicked Start button on Example 2 at (198, 171) on xpath=//div[@id='start']/button[text()='Start']
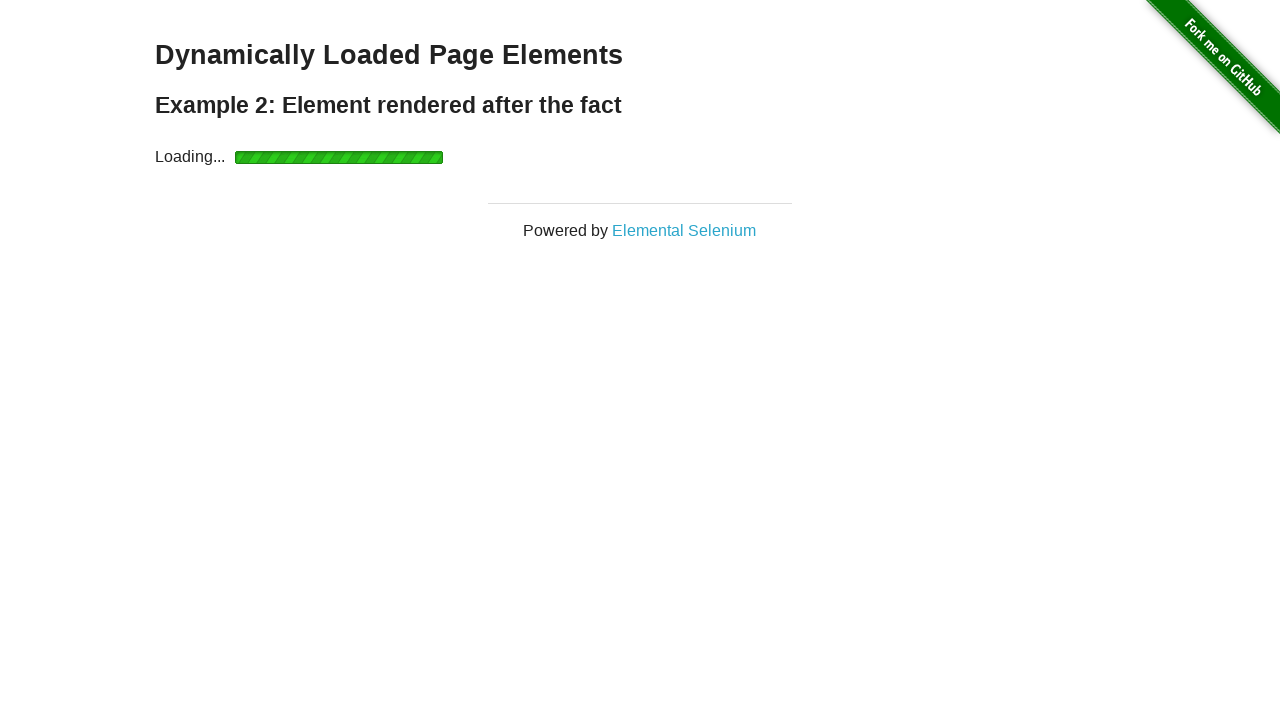

Hello World text appeared after dynamic loading in Example 2
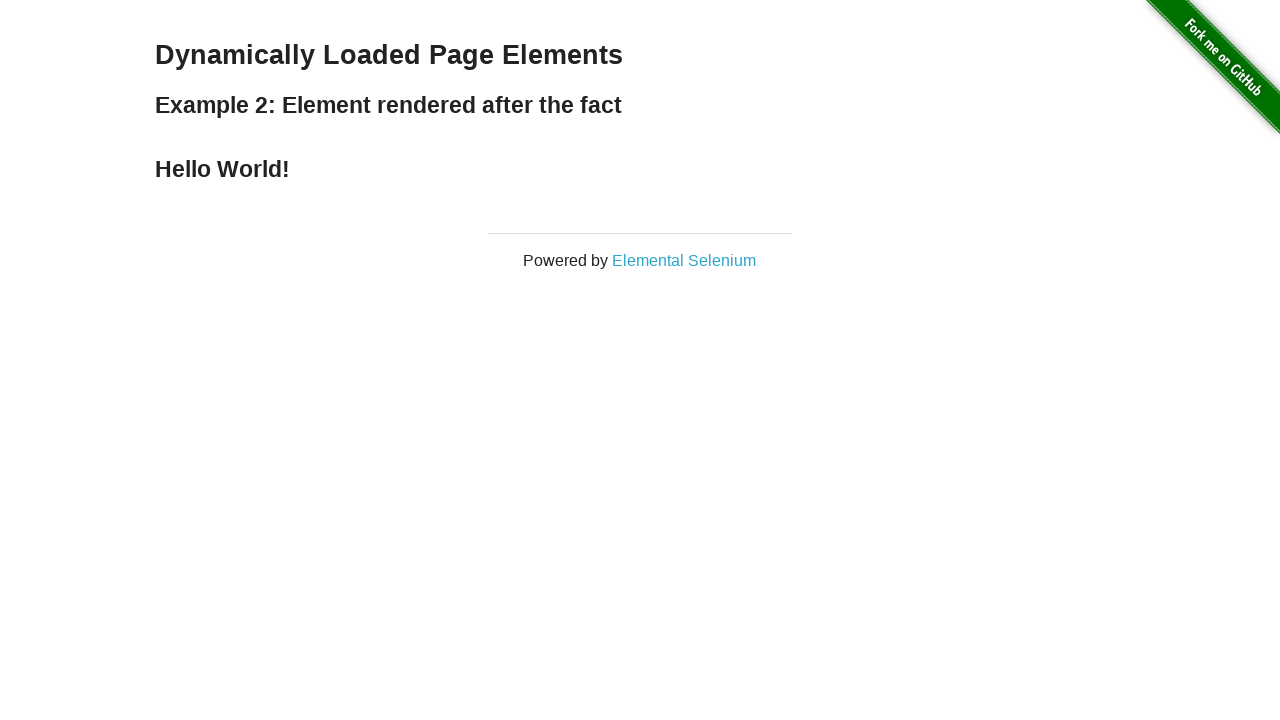

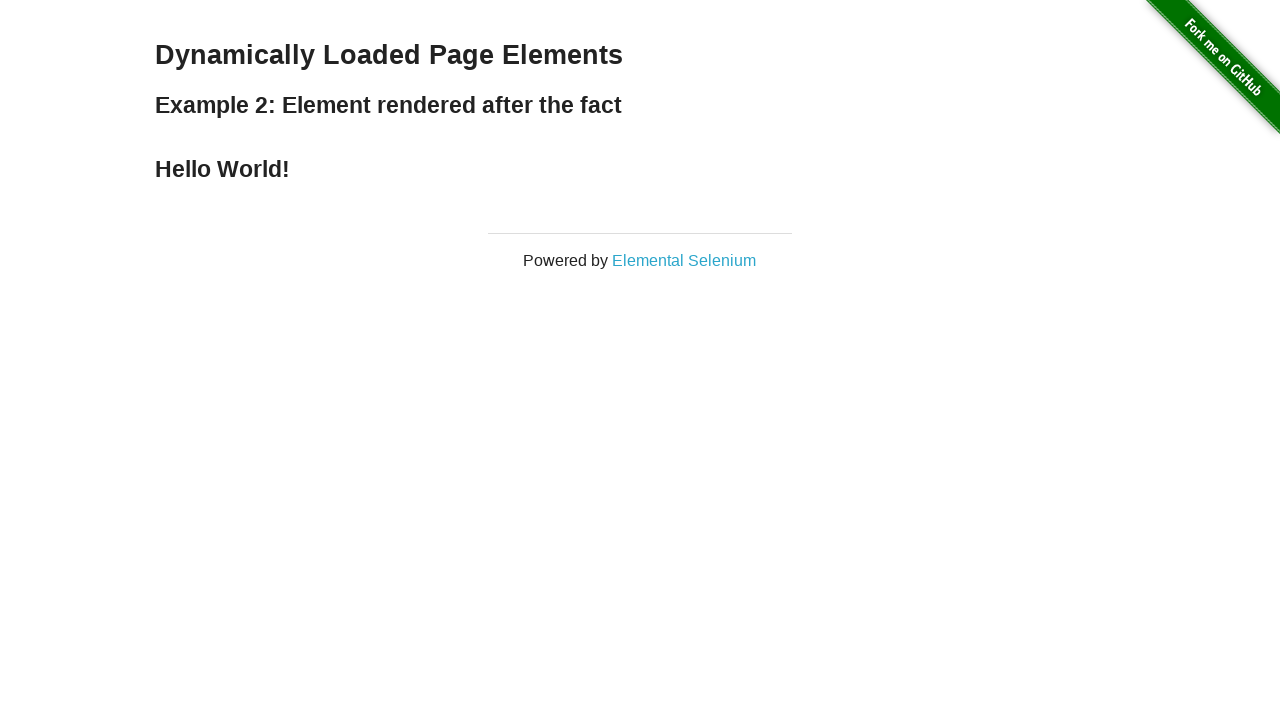